Tests A/B split testing by adding an opt-out cookie on the main page before navigating to the A/B test page, then verifying the heading shows "No A/B Test"

Starting URL: http://the-internet.herokuapp.com

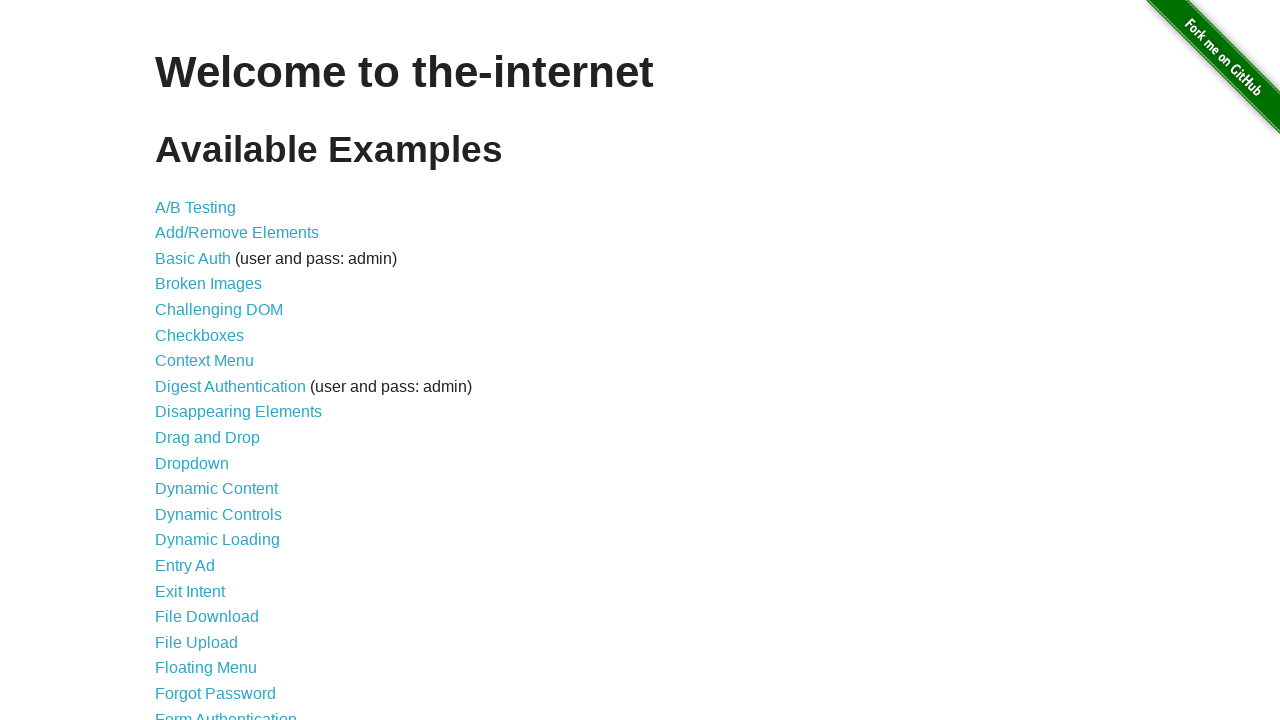

Added optimizelyOptOut cookie to context
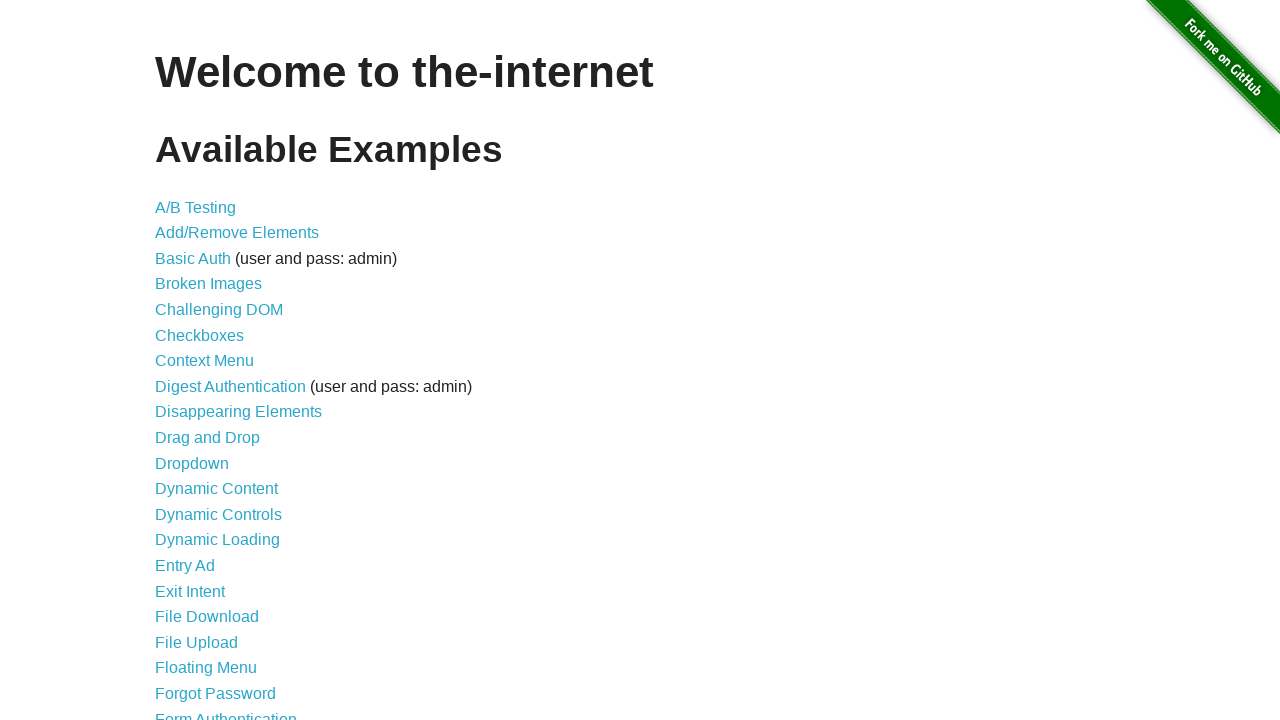

Navigated to A/B test page
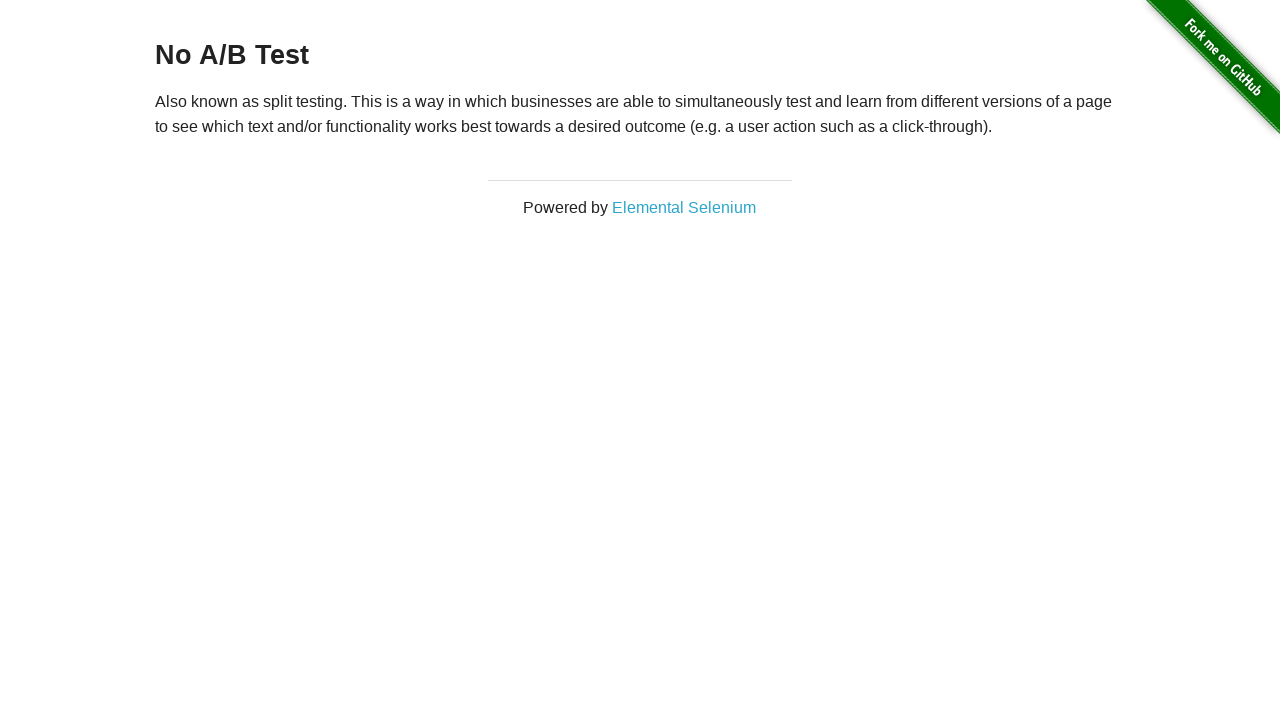

Retrieved heading text content
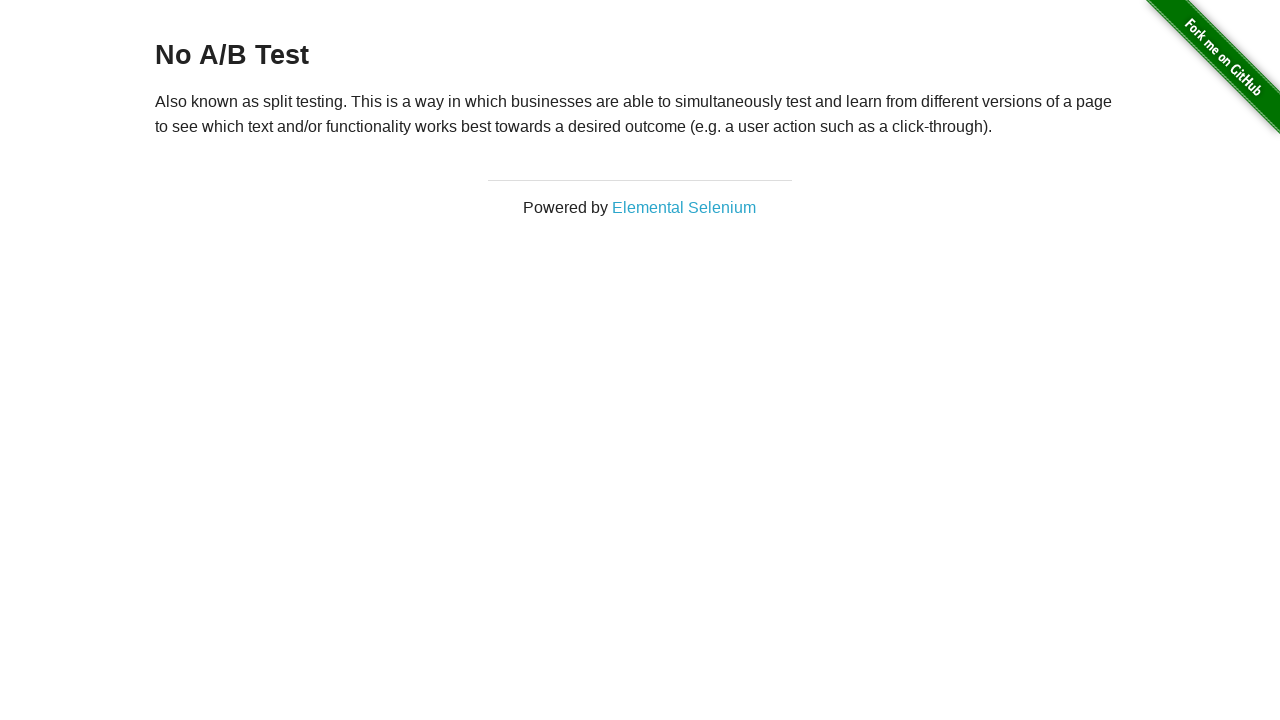

Verified heading displays 'No A/B Test' confirming opt-out cookie worked
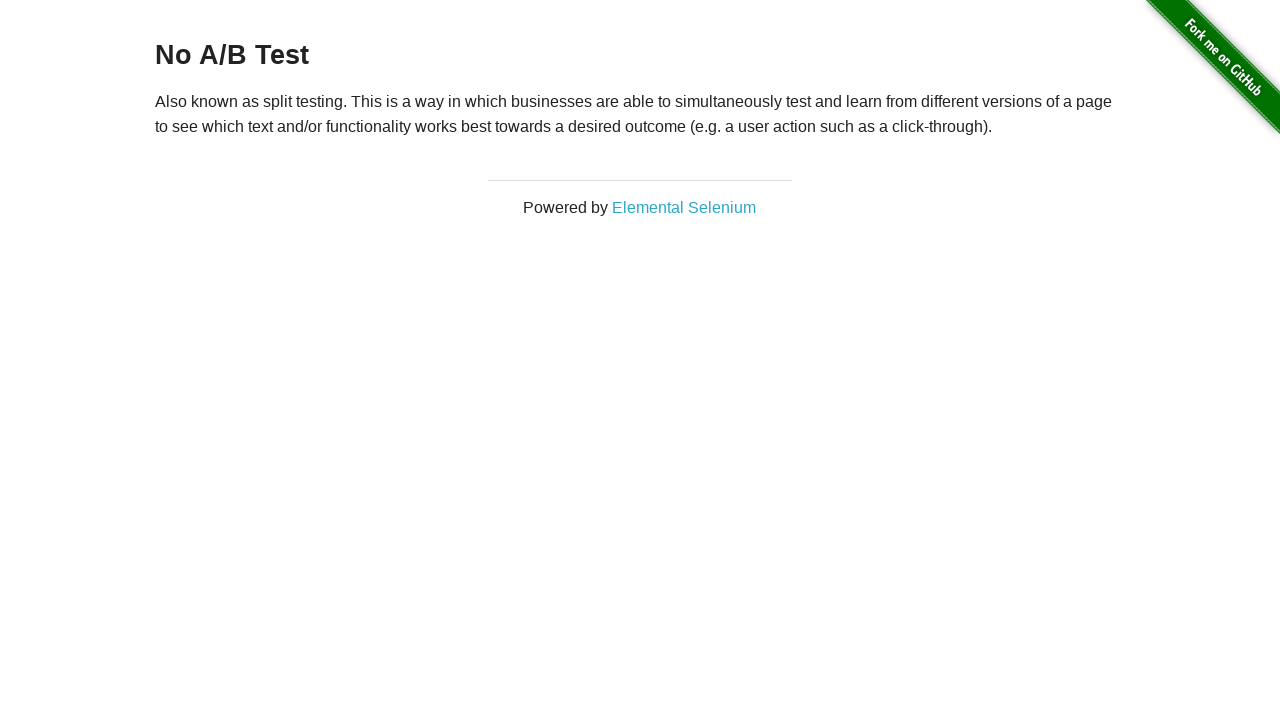

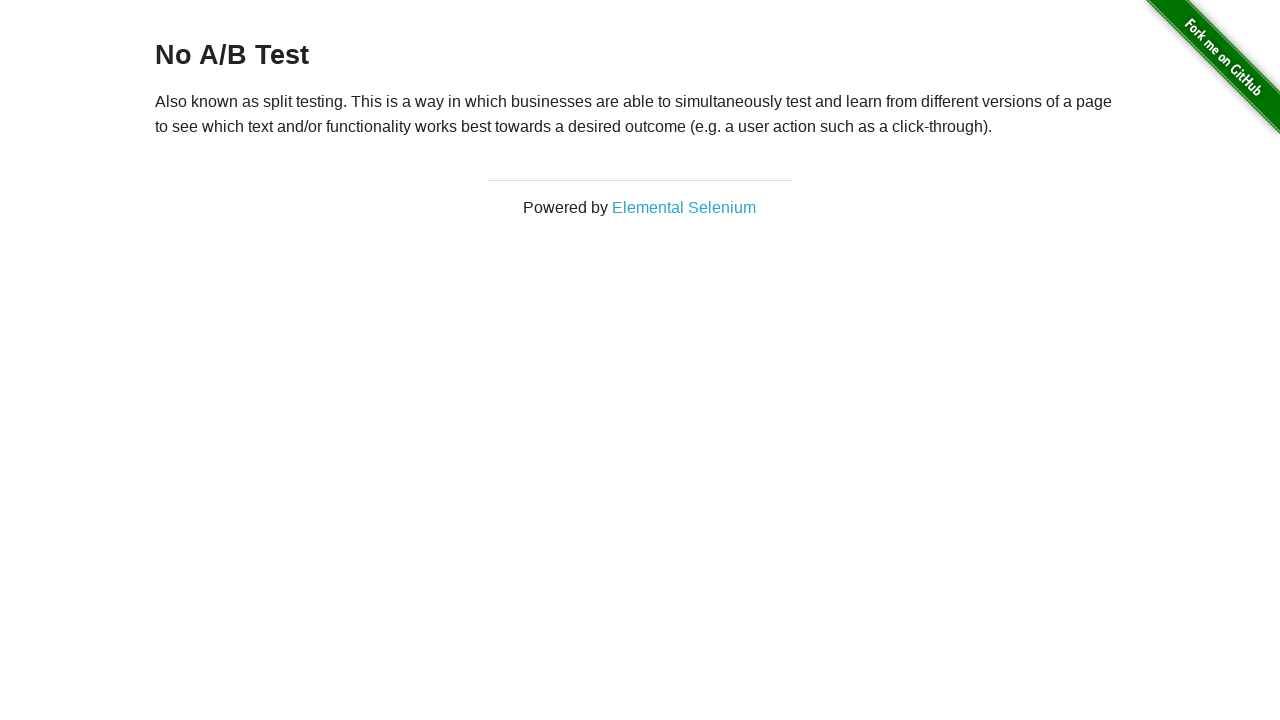